Navigates to an OpenCart demo site homepage and clicks on the MacBook product link to view product details.

Starting URL: https://naveenautomationlabs.com/opencart/

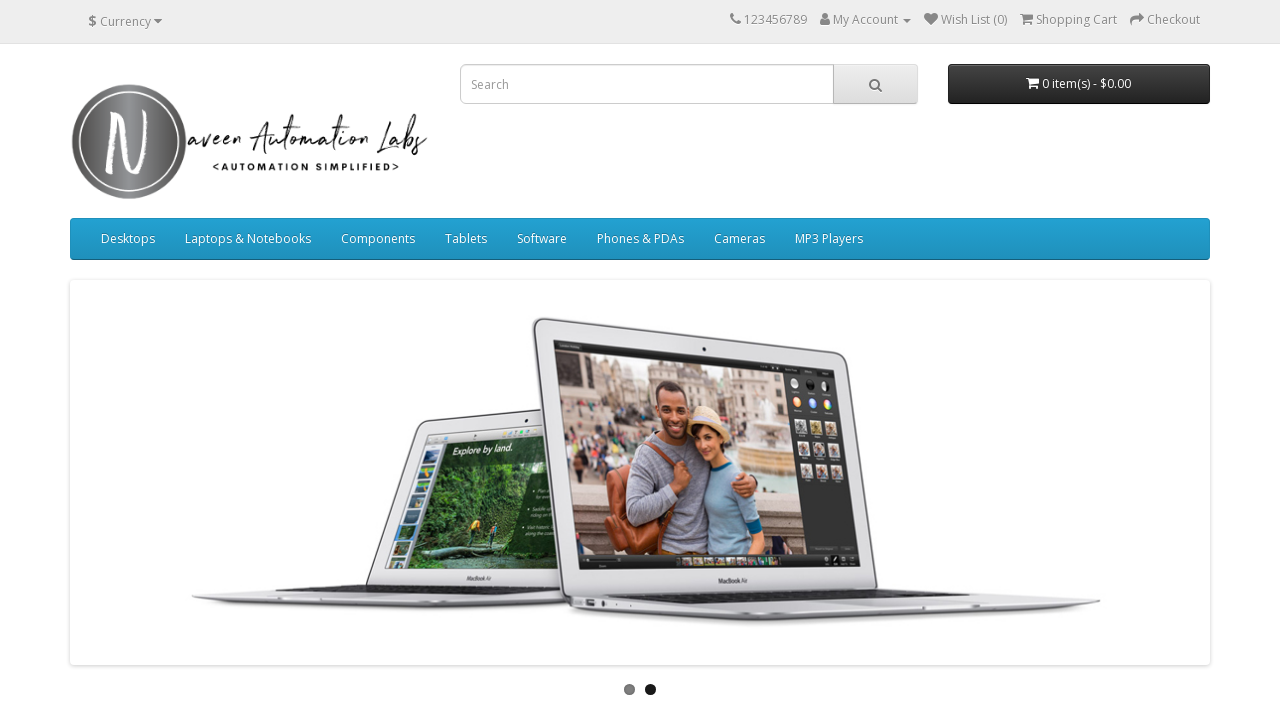

Navigated to OpenCart demo site homepage
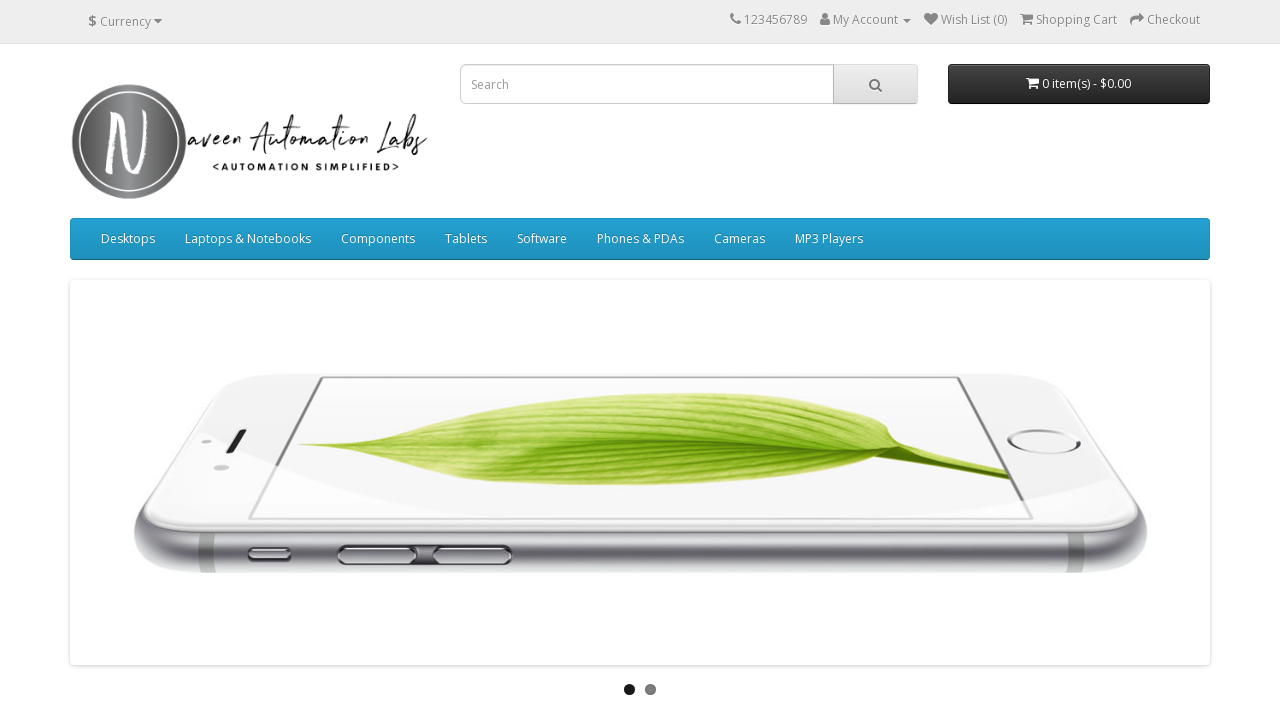

Clicked on the MacBook product link at (126, 360) on a:text('MacBook')
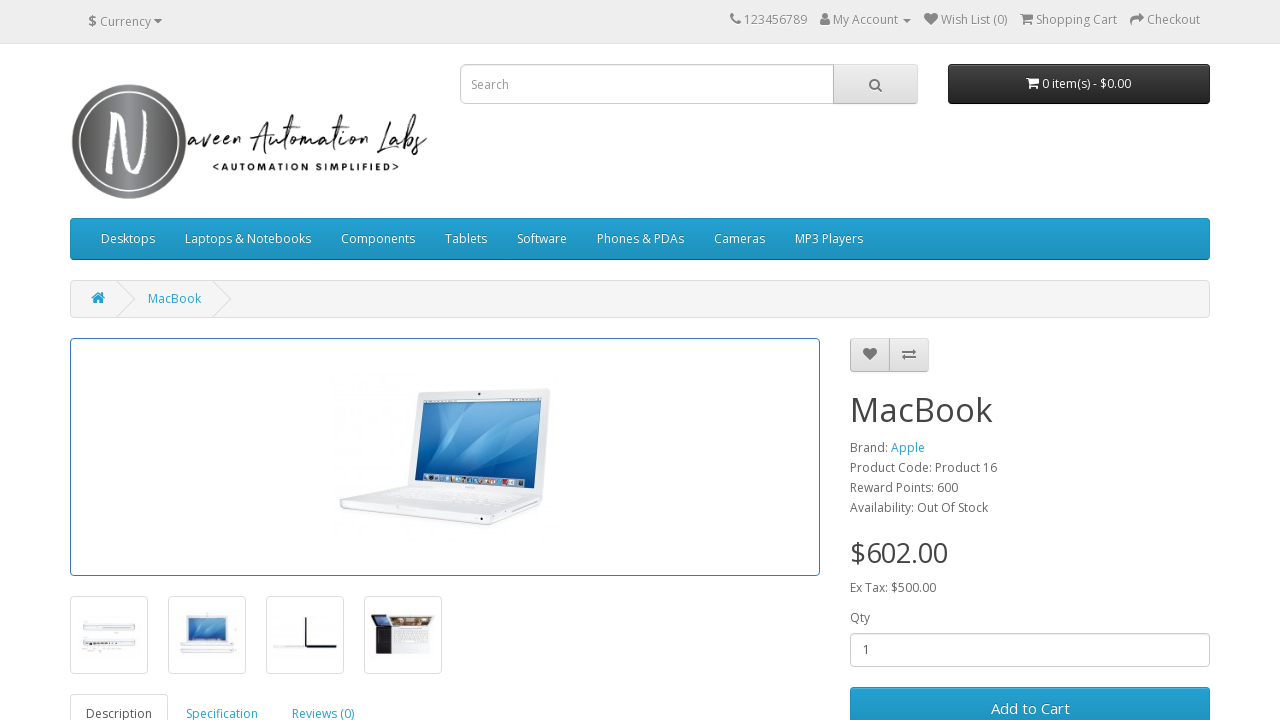

Product page loaded and network became idle
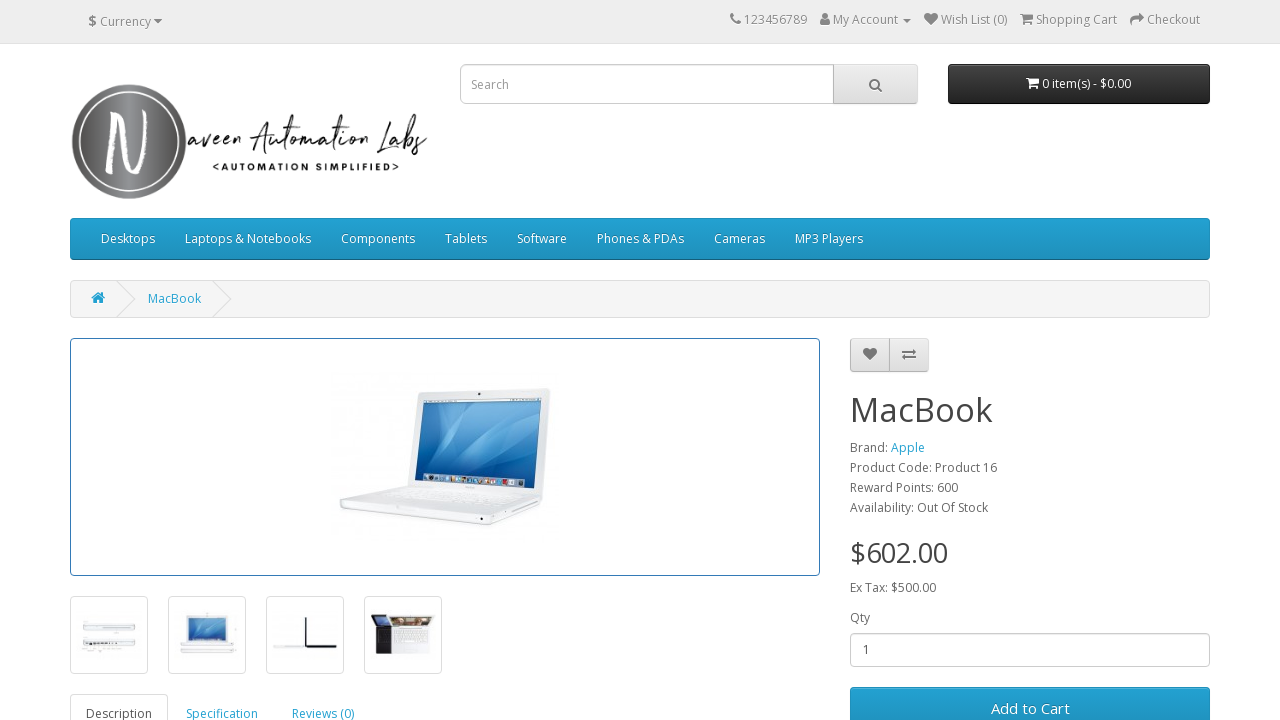

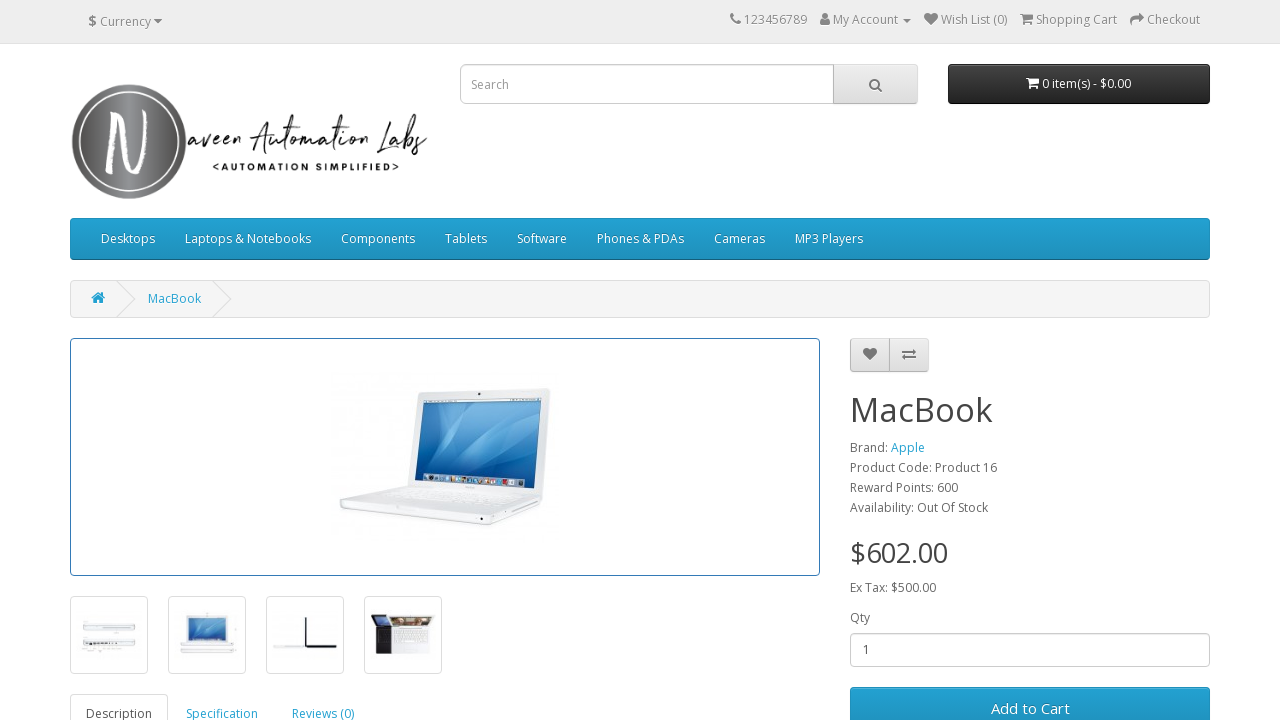